Clicks on the web form link and verifies the heading text on the web form page

Starting URL: https://bonigarcia.dev/selenium-webdriver-java/

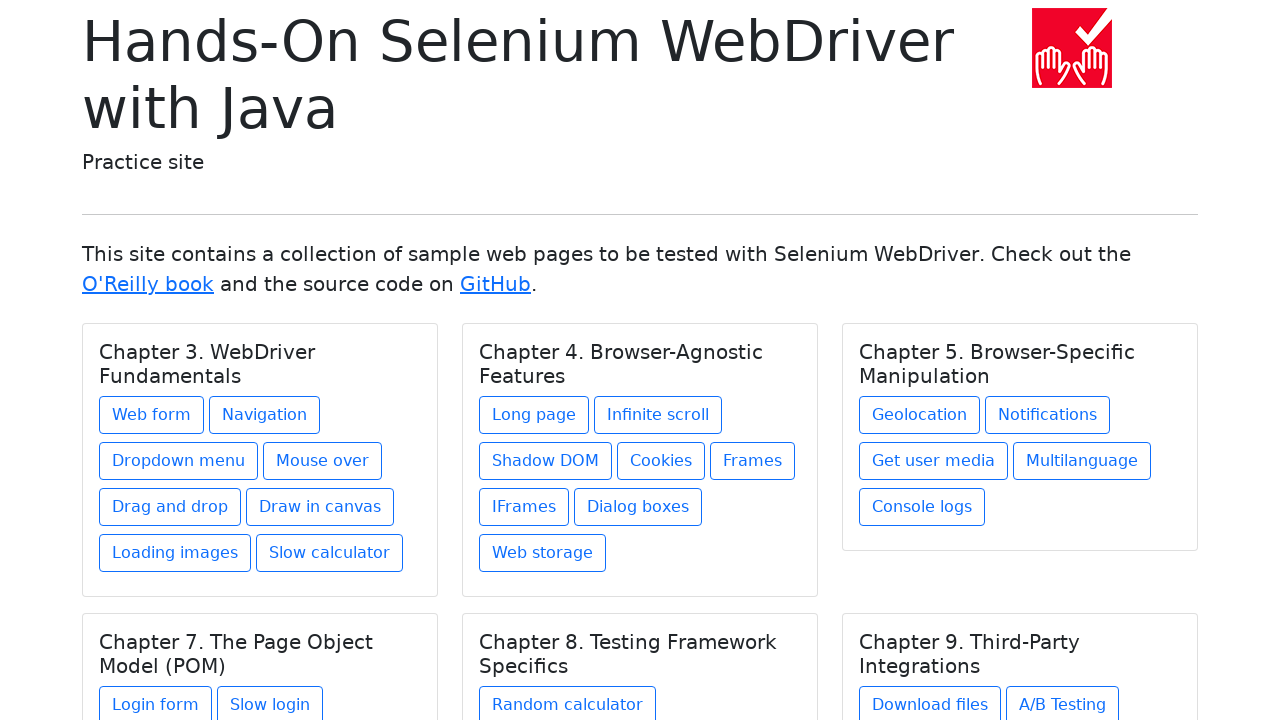

Navigated to starting URL
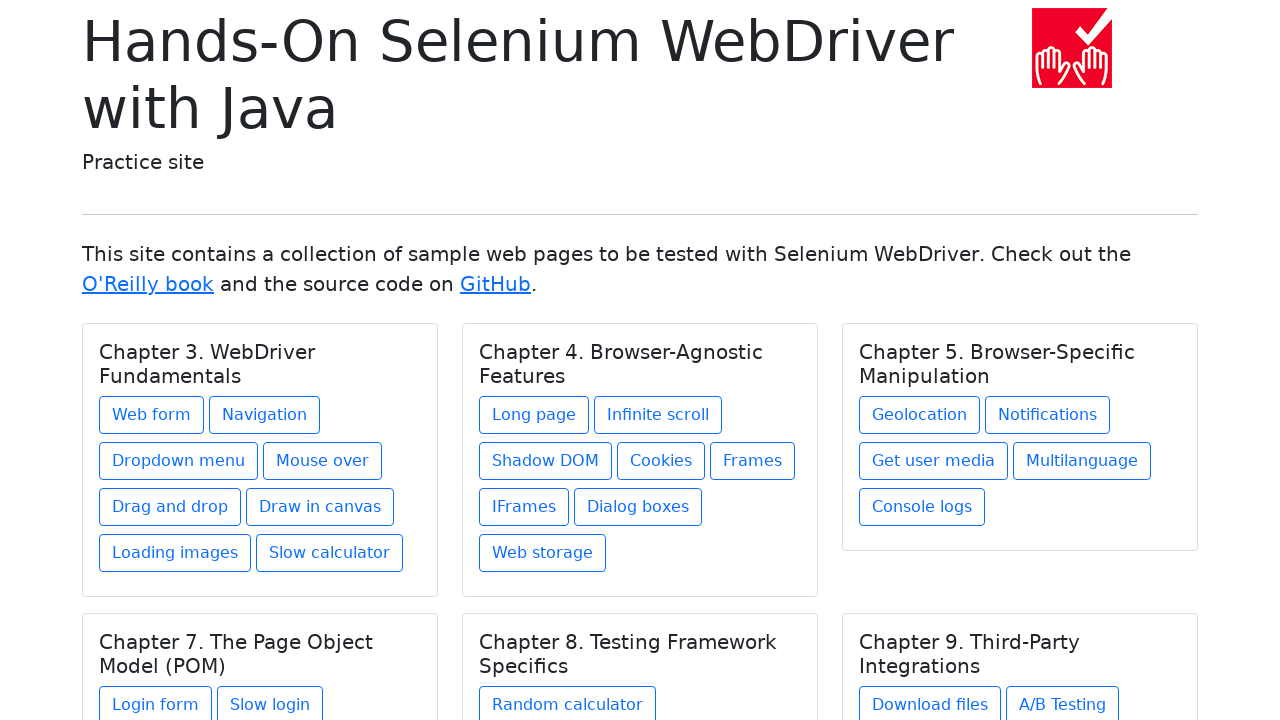

Clicked on the web form link at (152, 415) on a[href='web-form.html']
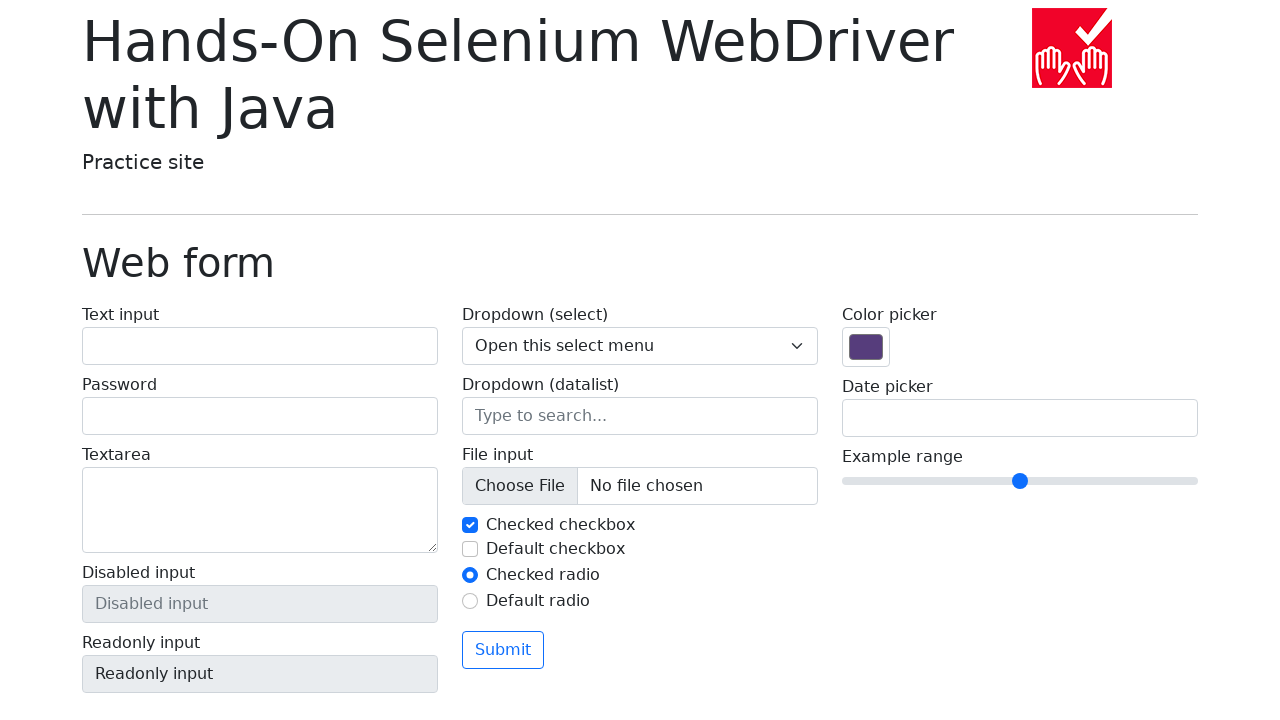

Located heading element on web form page
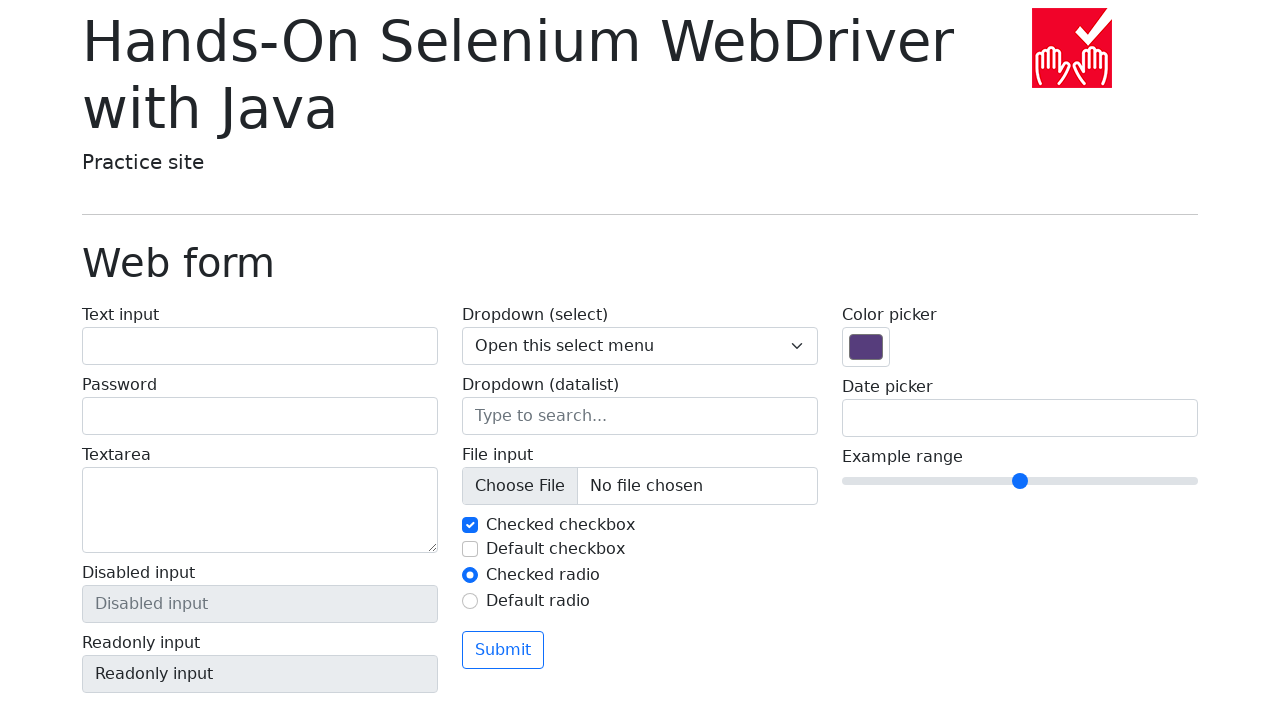

Verified heading text is 'Web form'
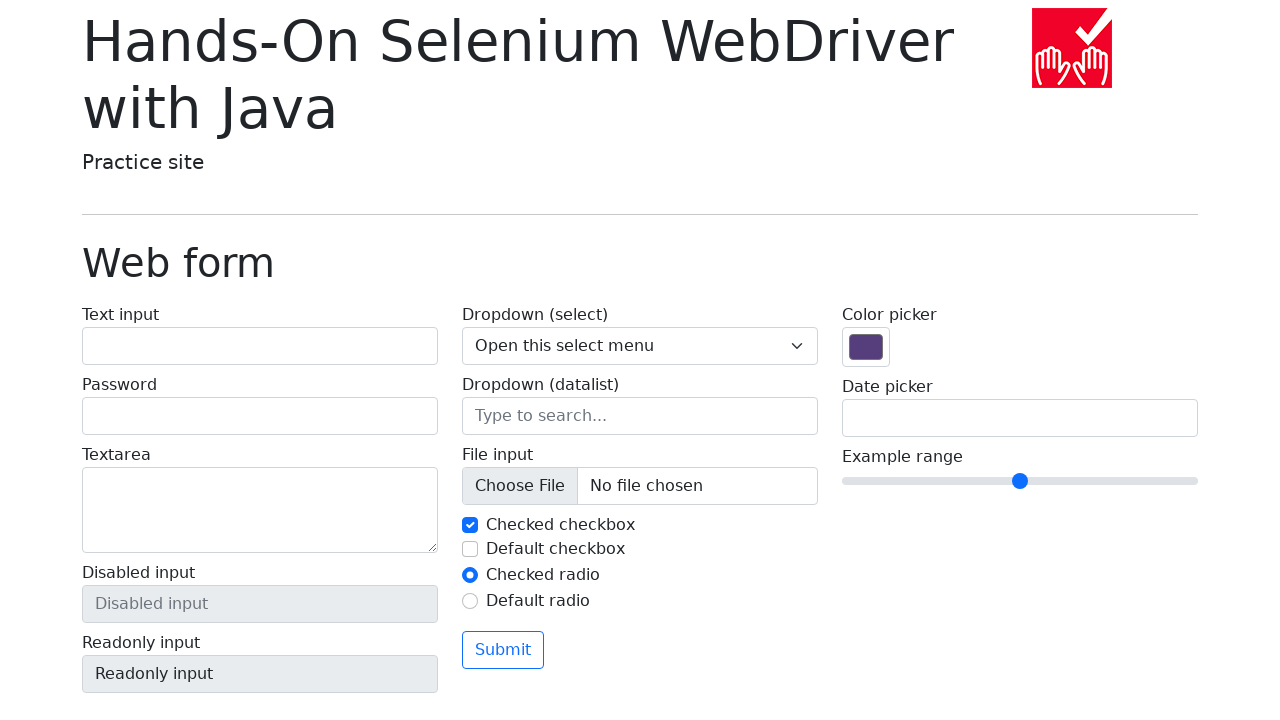

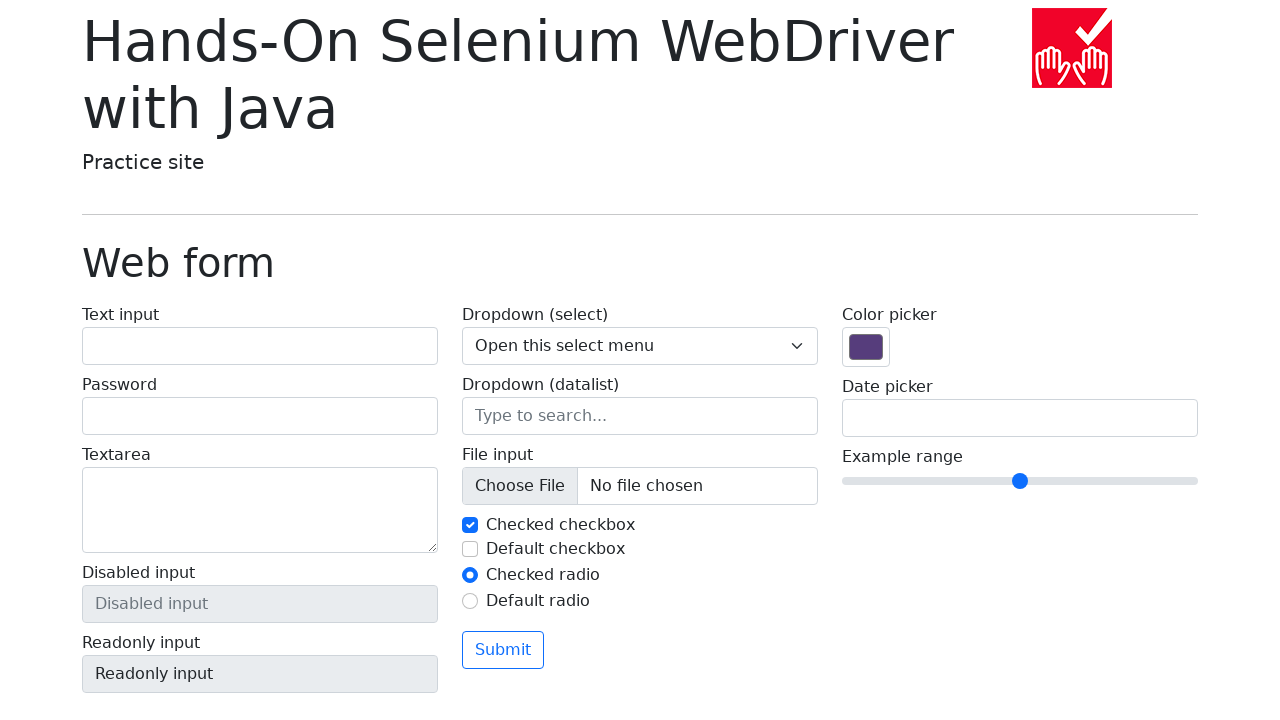